Tests dynamic loading page where element is rendered after loading bar completes, clicks start button and verifies "Hello World!" text appears

Starting URL: http://the-internet.herokuapp.com/dynamic_loading/2

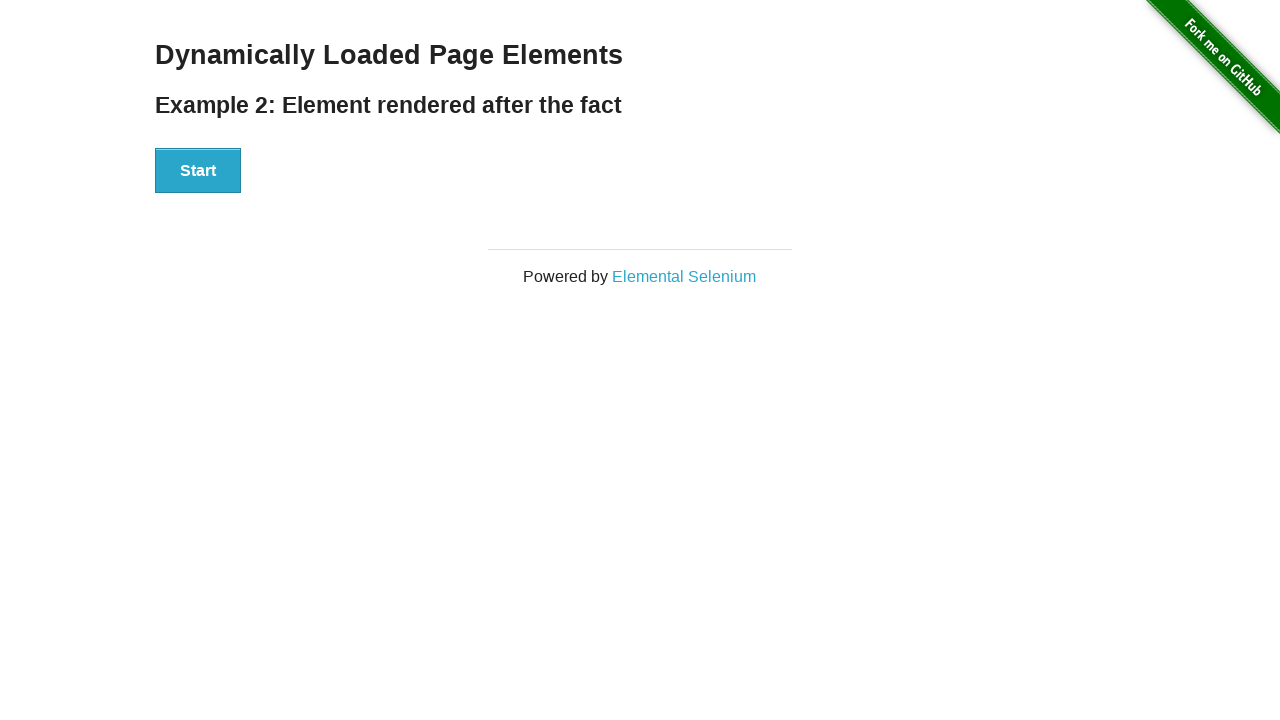

Clicked the Start button to initiate dynamic loading at (198, 171) on #start button
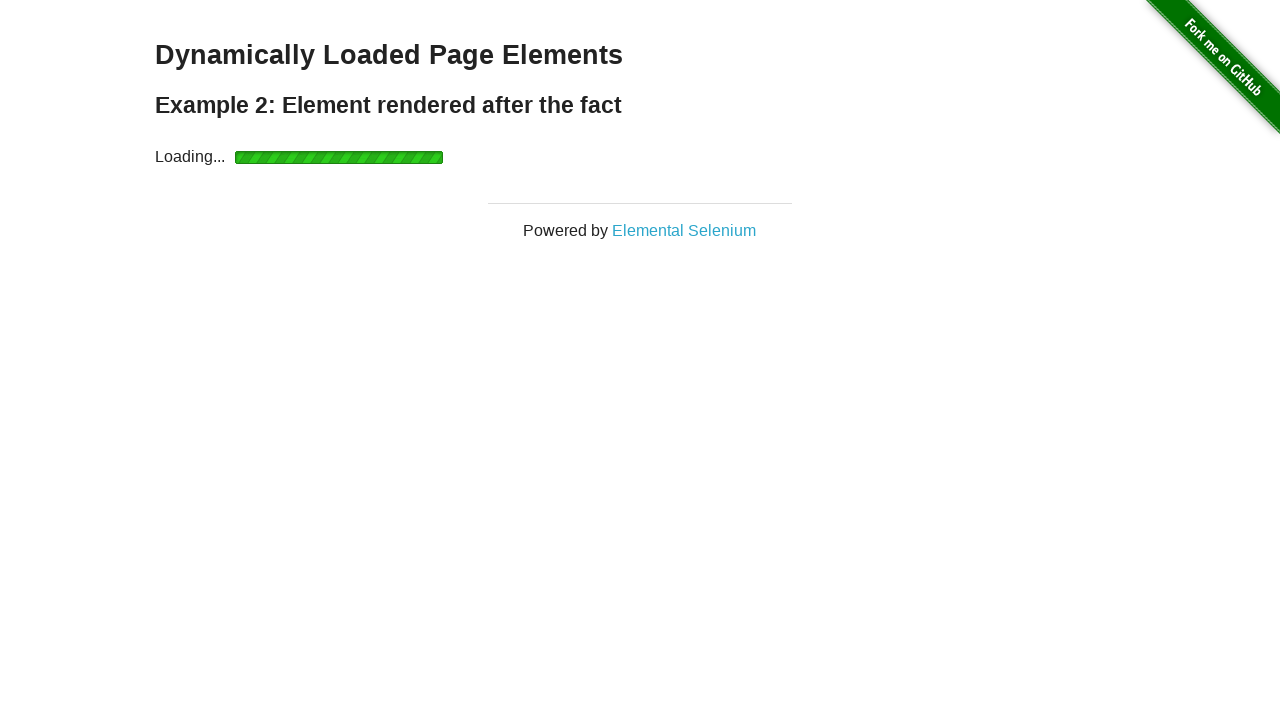

Waited for loading bar to complete and finish element to appear
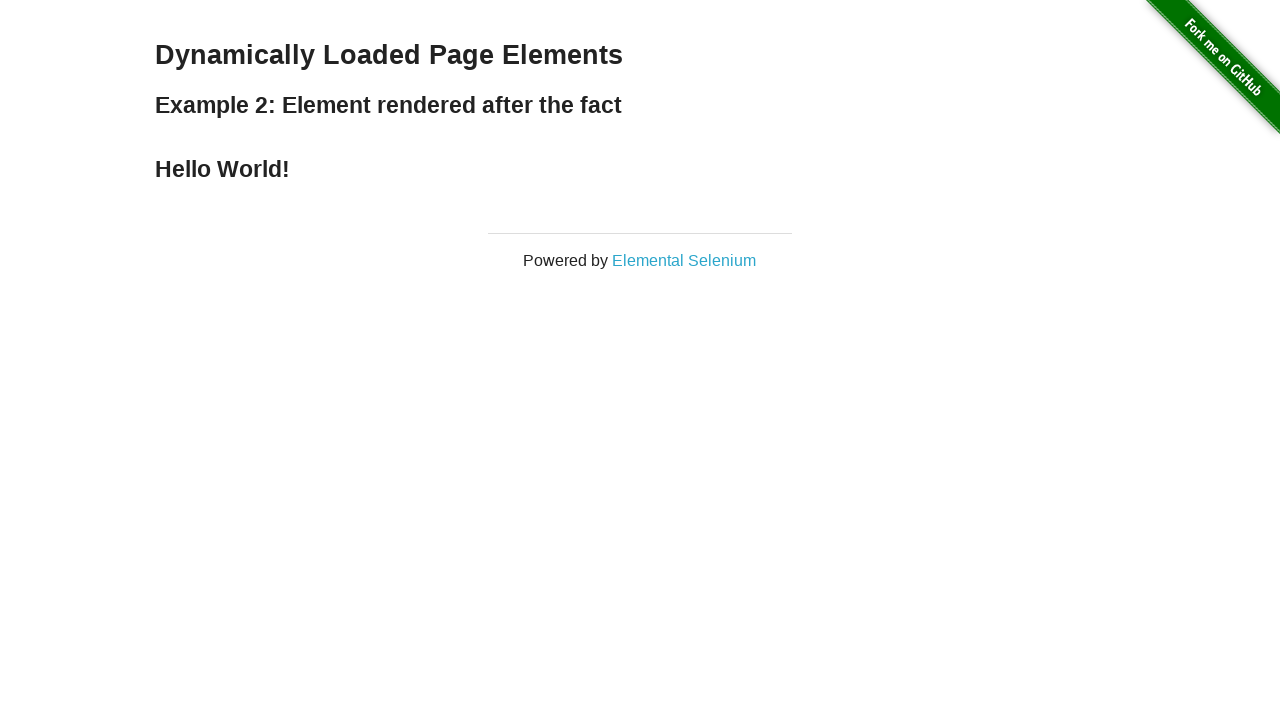

Verified 'Hello World!' text appeared in finish element
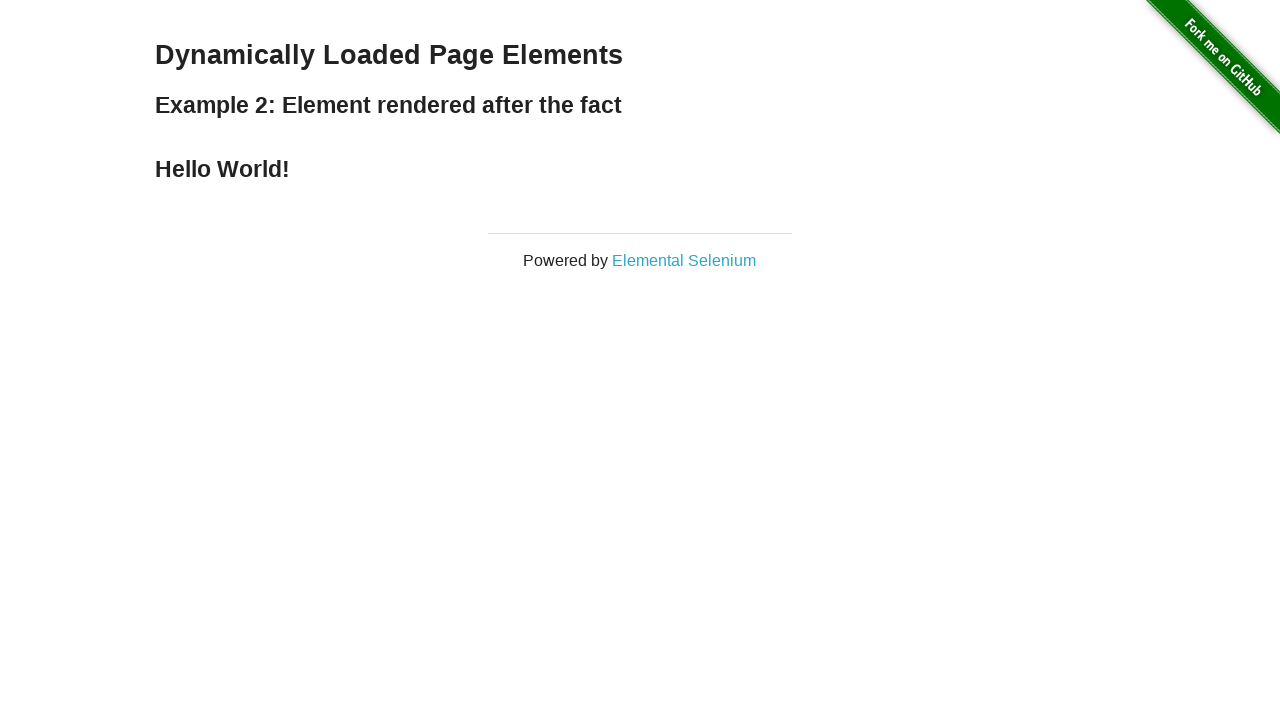

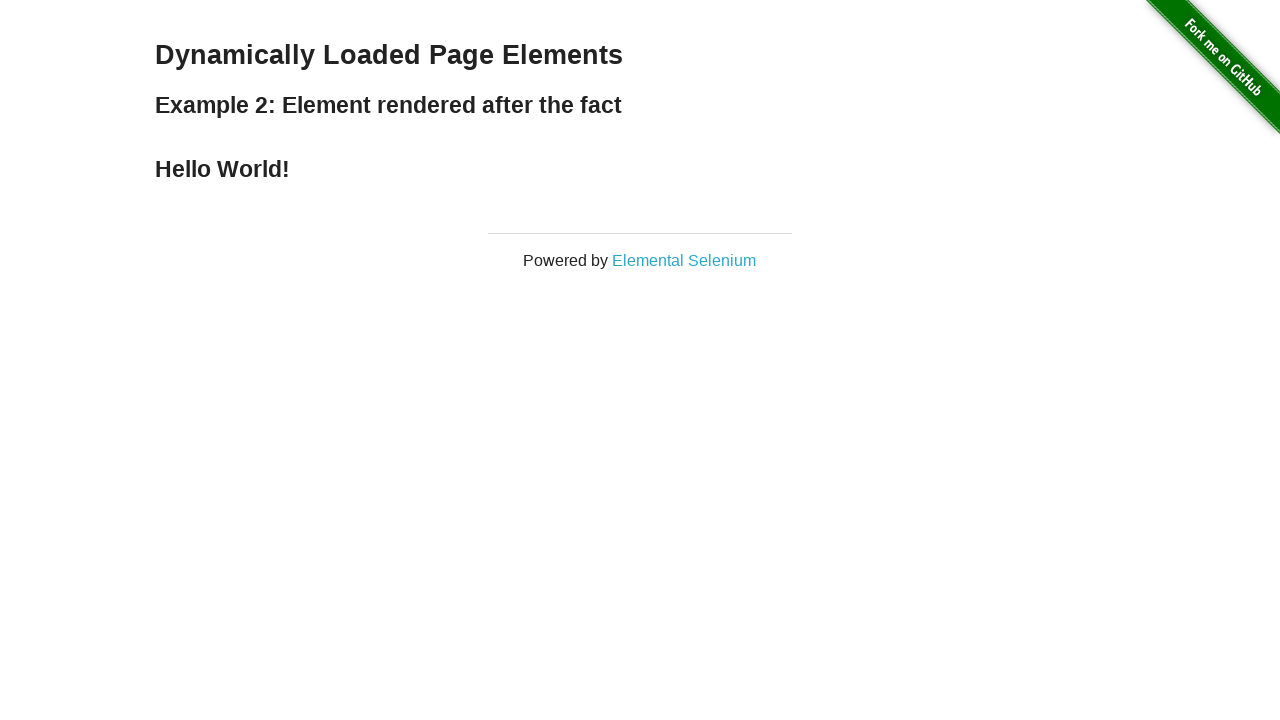